Tests dropdown handling functionality by navigating to the Dropdown page and selecting options using different selection methods (by value, by index, and by visible text)

Starting URL: http://the-internet.herokuapp.com

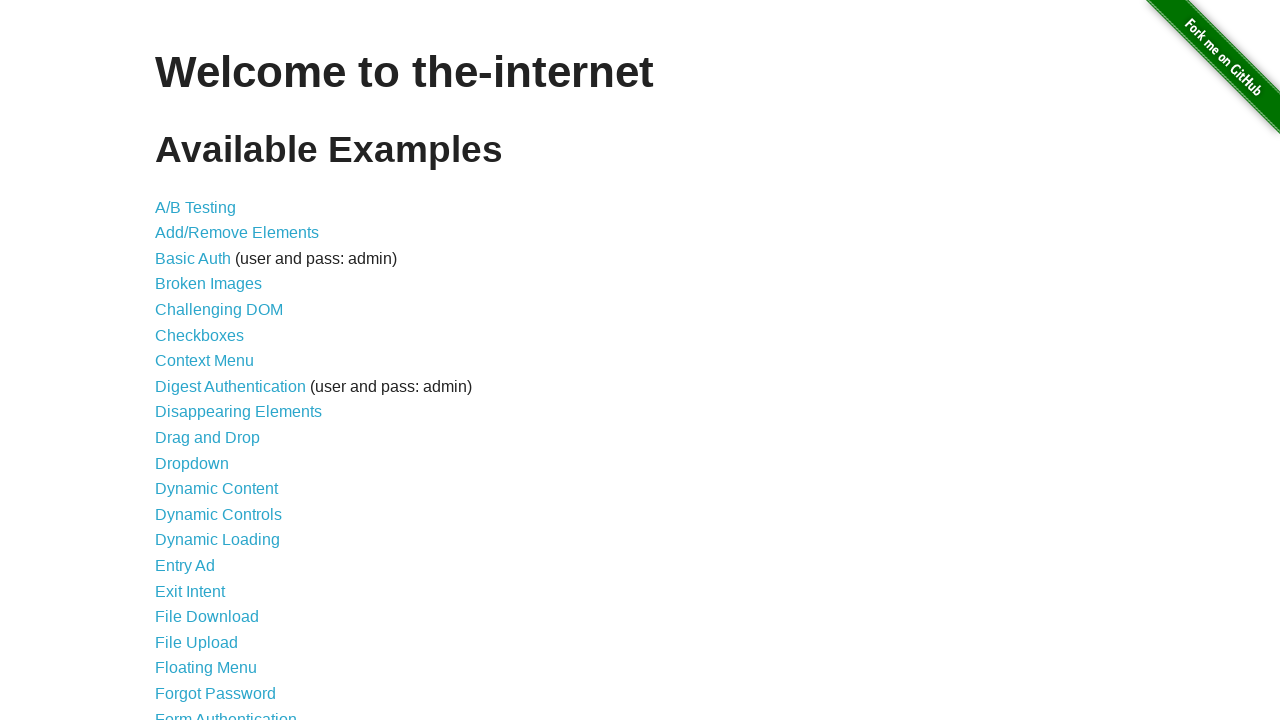

Clicked on Dropdown link to navigate to dropdown exercise at (192, 463) on text=Dropdown
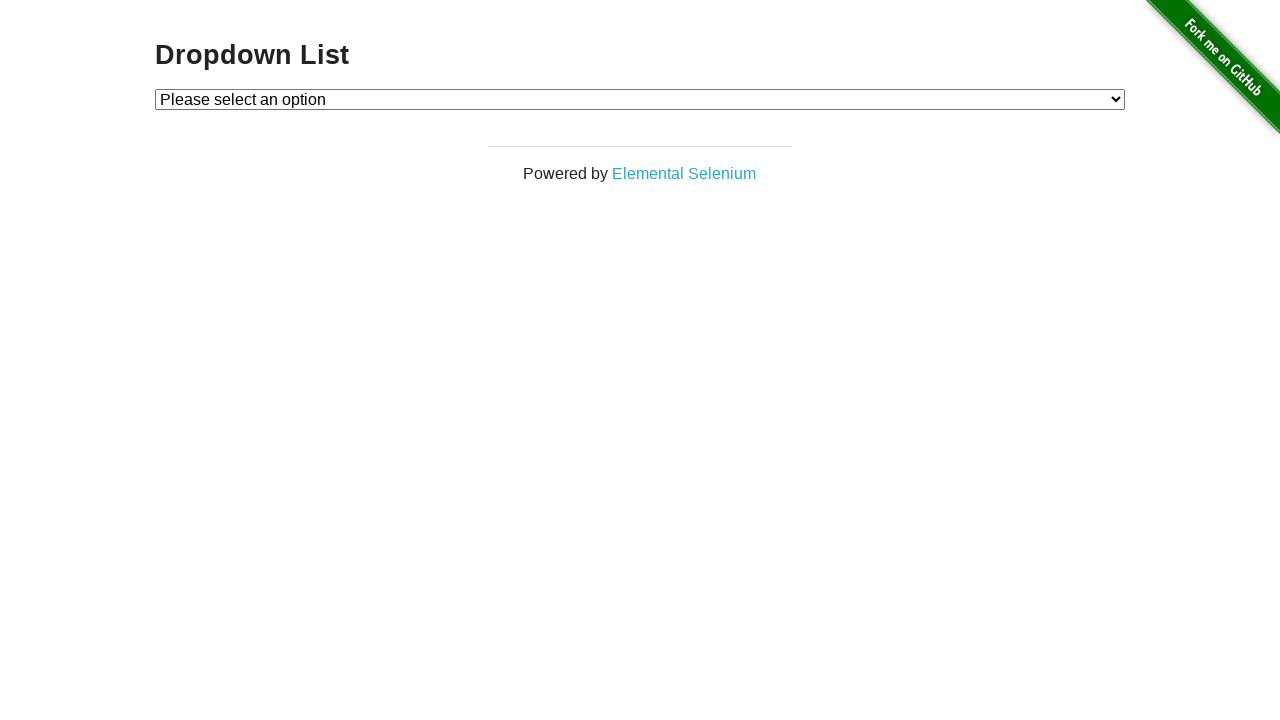

Dropdown element became visible
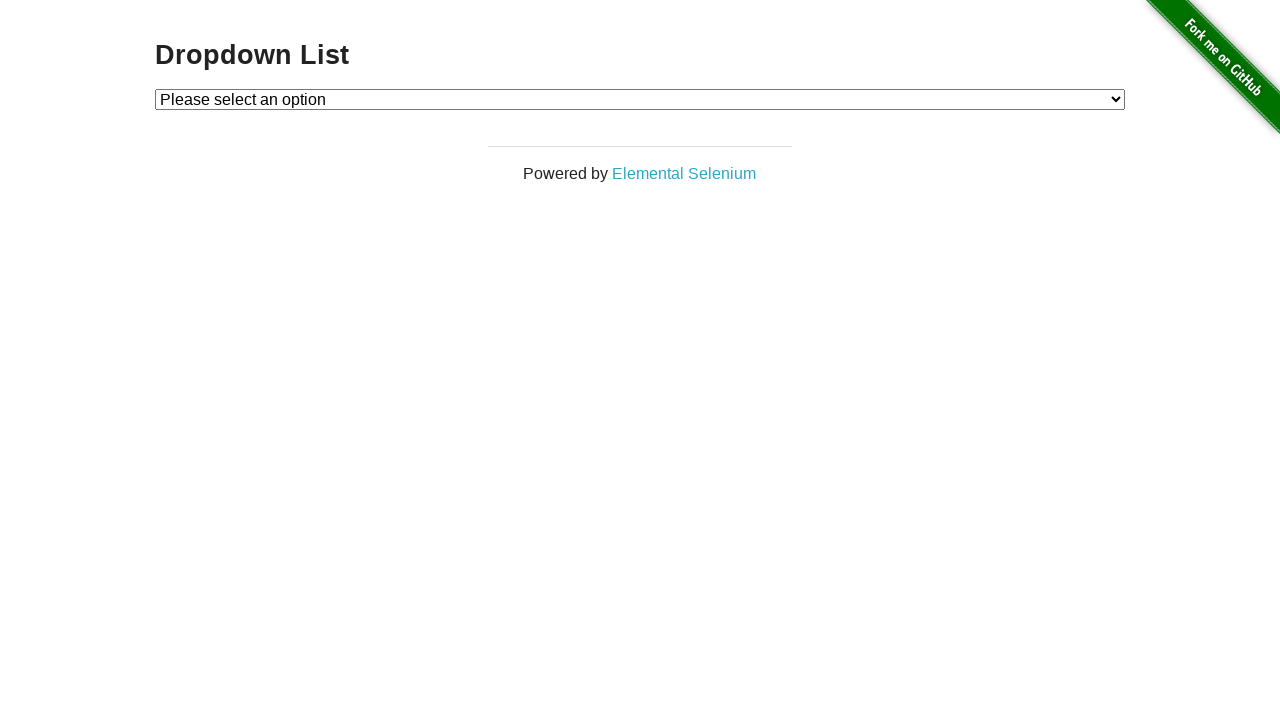

Selected dropdown option by value '1' on #dropdown
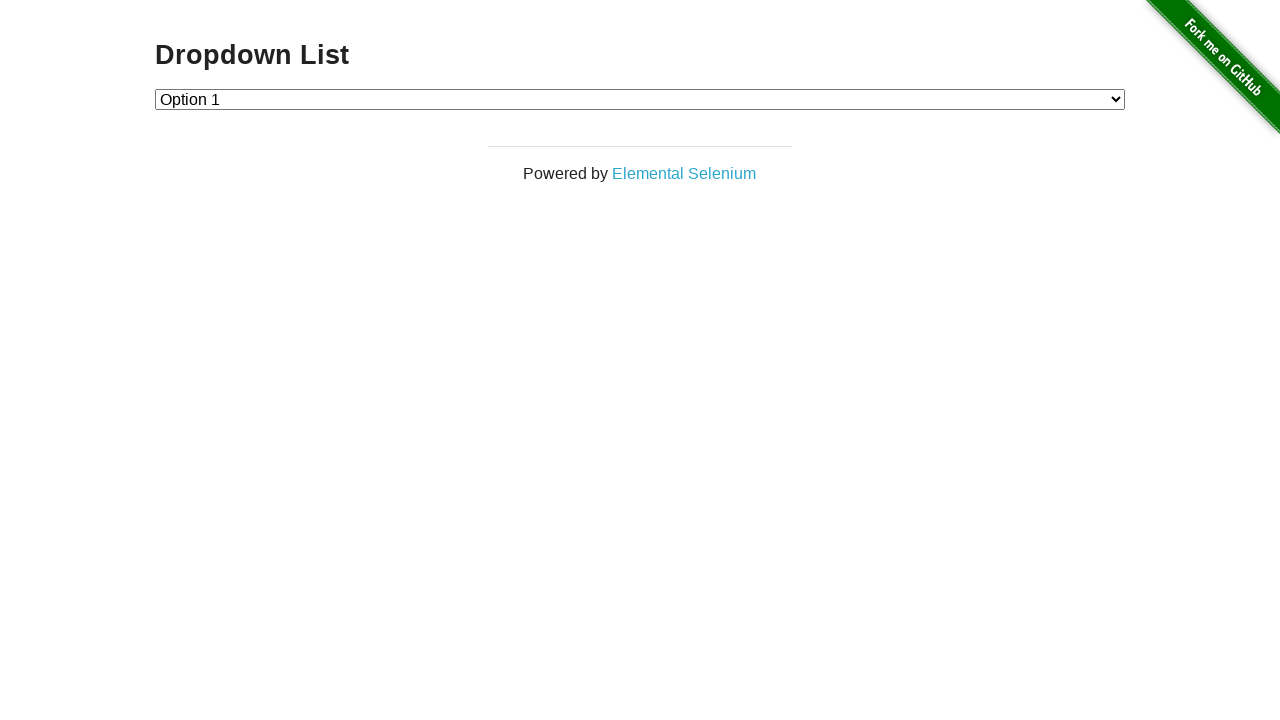

Selected dropdown option by value '2' on #dropdown
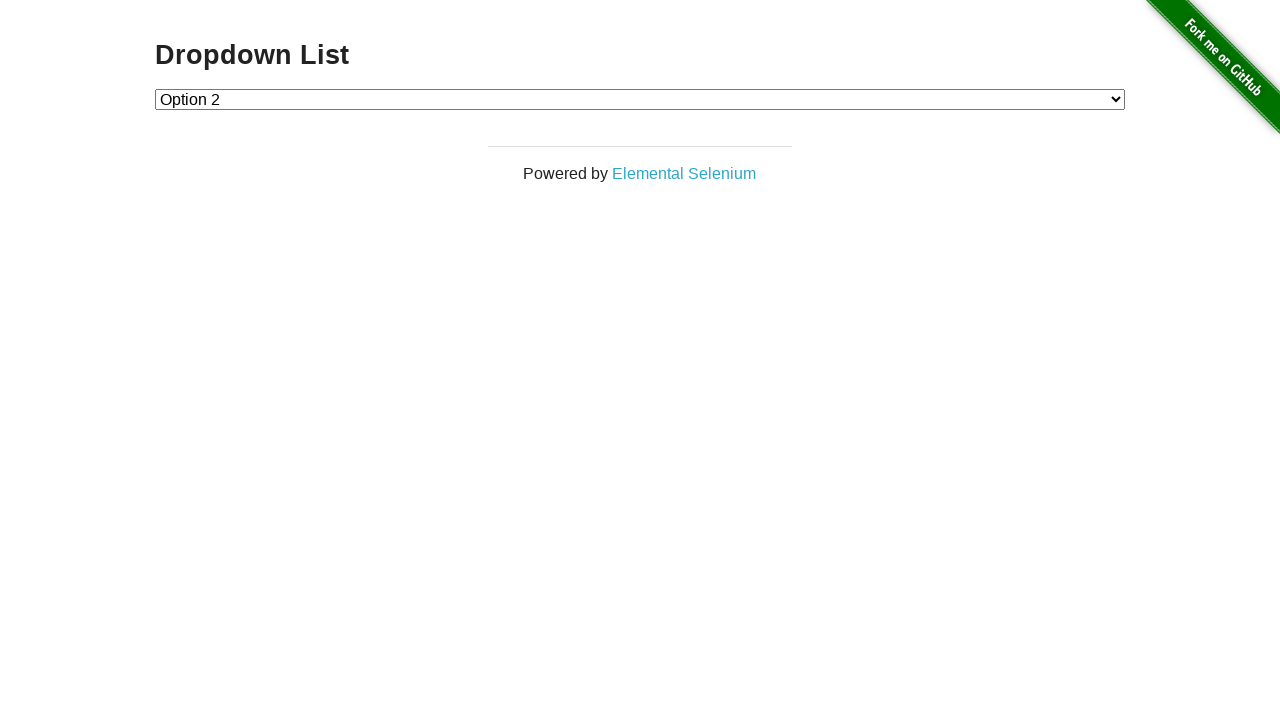

Selected dropdown option by index 1 (Option 1) on #dropdown
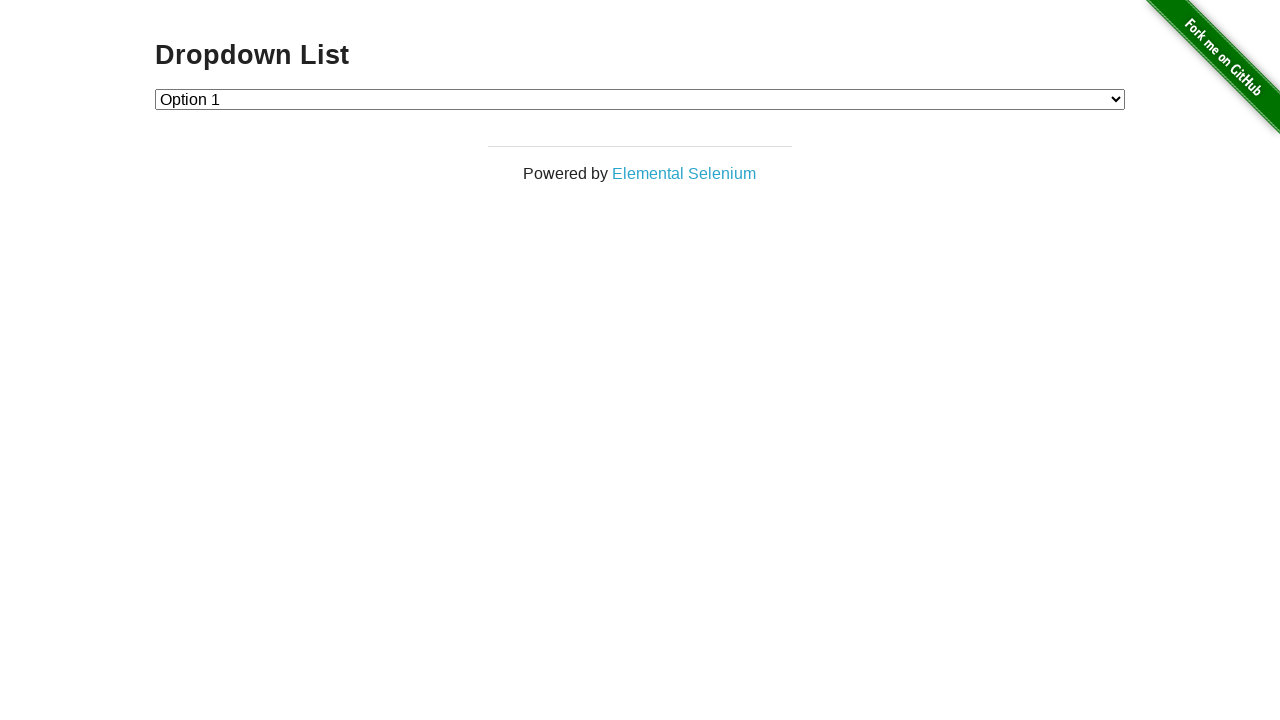

Selected dropdown option by index 2 (Option 2) on #dropdown
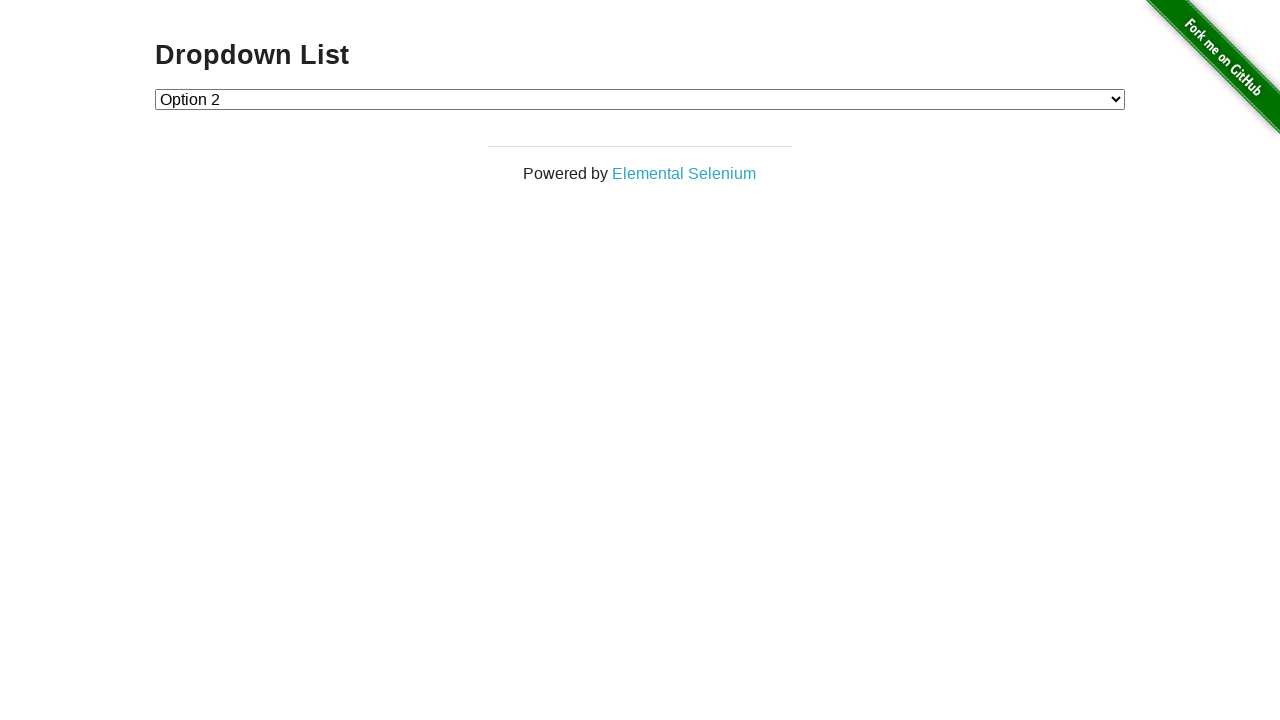

Selected dropdown option by visible text 'Option 1' on #dropdown
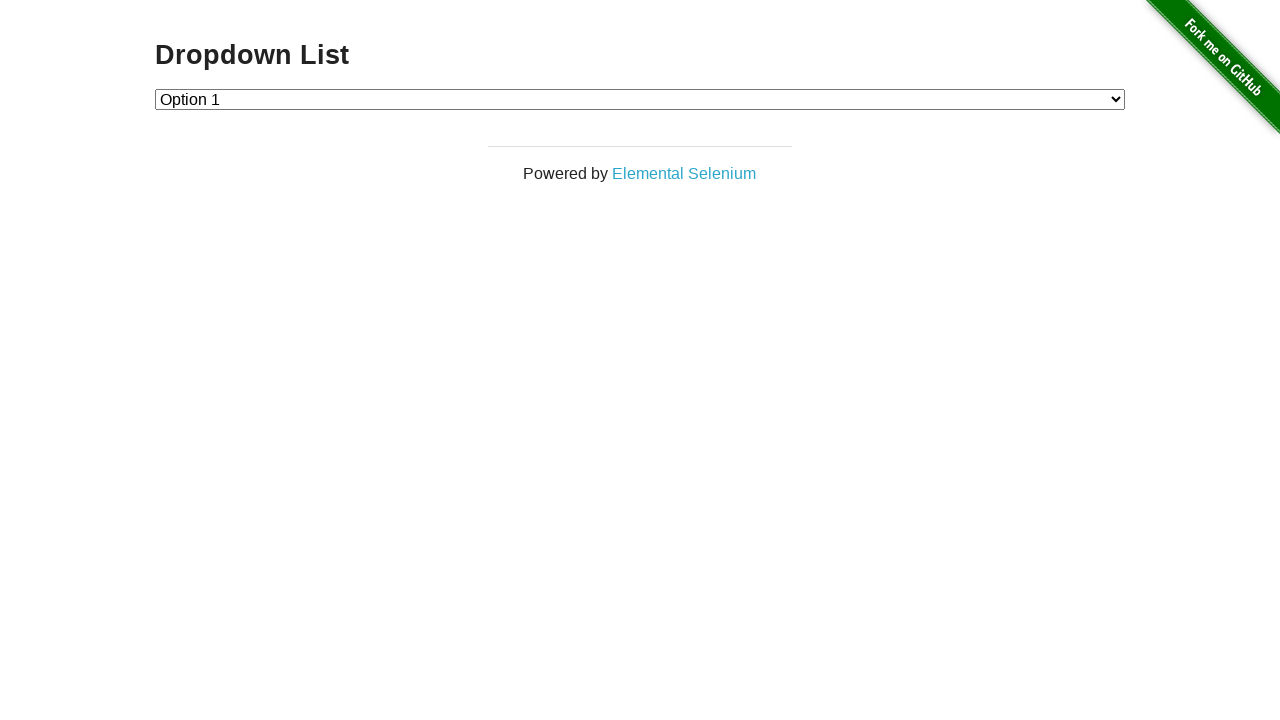

Selected dropdown option by visible text 'Option 2' on #dropdown
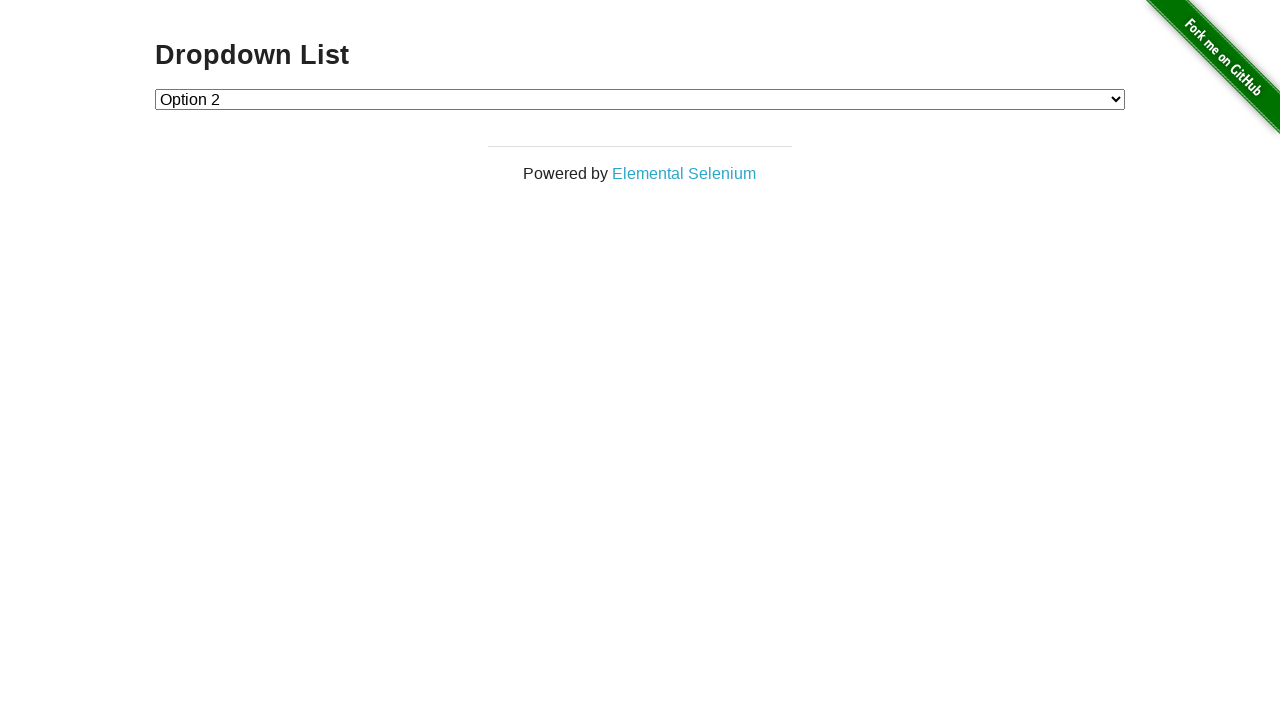

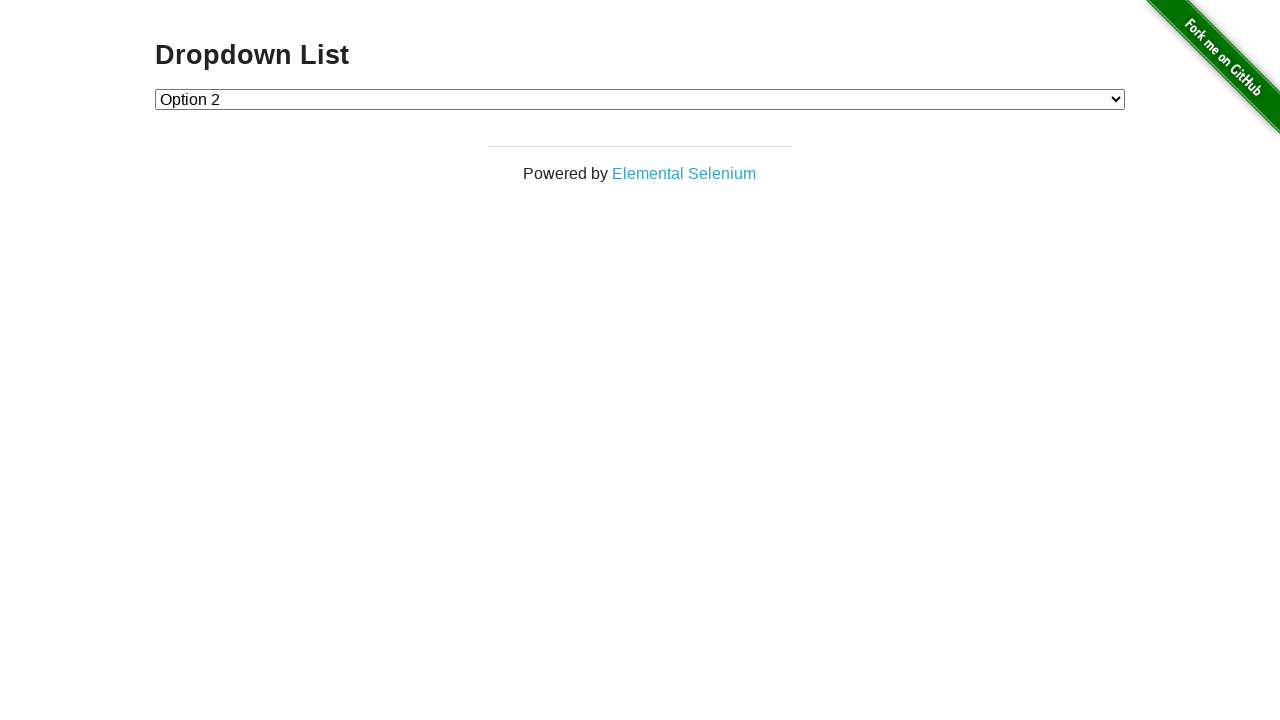